Tests the search functionality by searching for "yonex" products and verifying results contain the search term, then searching for a non-existent product "Gesundheit" and verifying no results message is displayed

Starting URL: https://crio-qkart-frontend-qa.vercel.app/

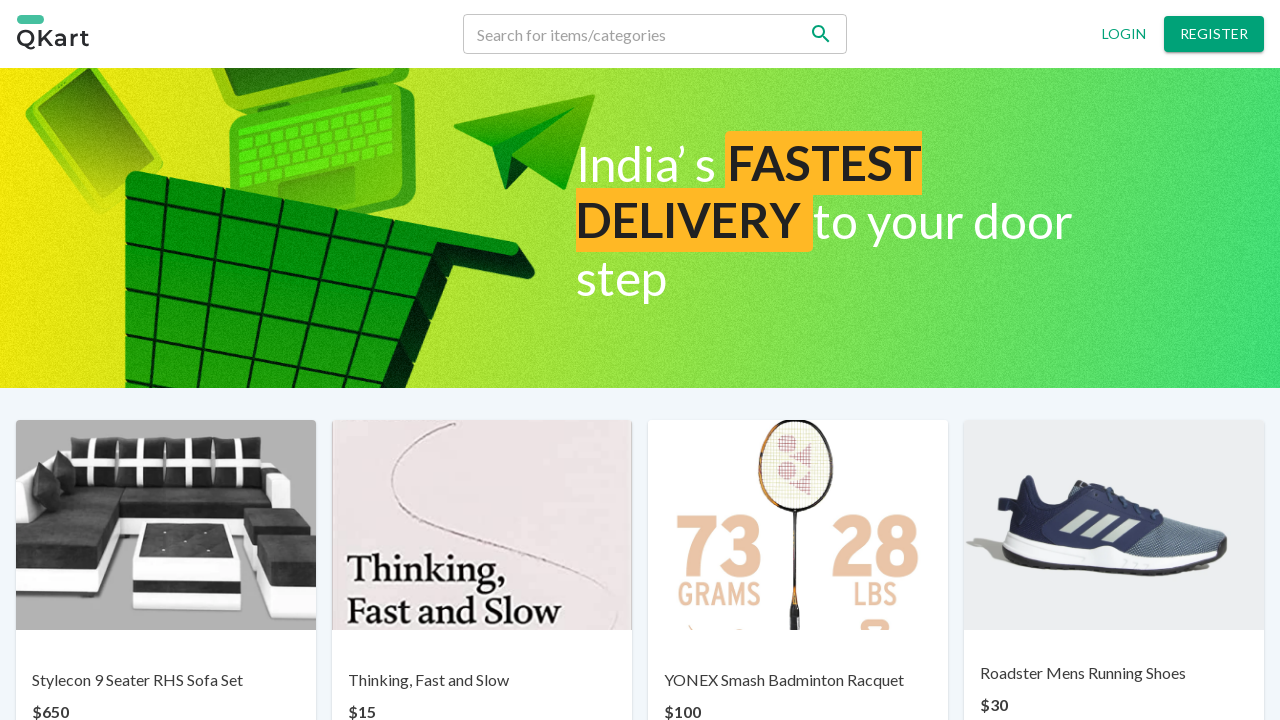

Filled search field with 'yonex' on input[name='search']
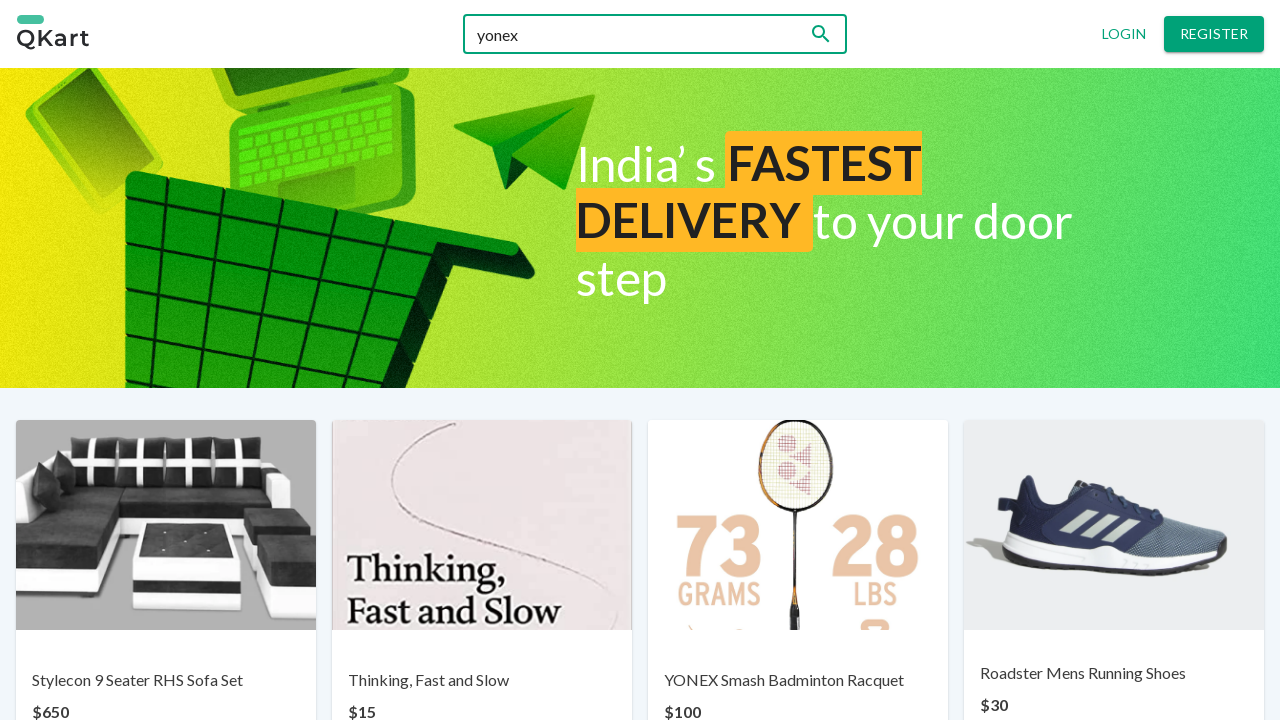

Pressed Enter to search for 'yonex' products on input[name='search']
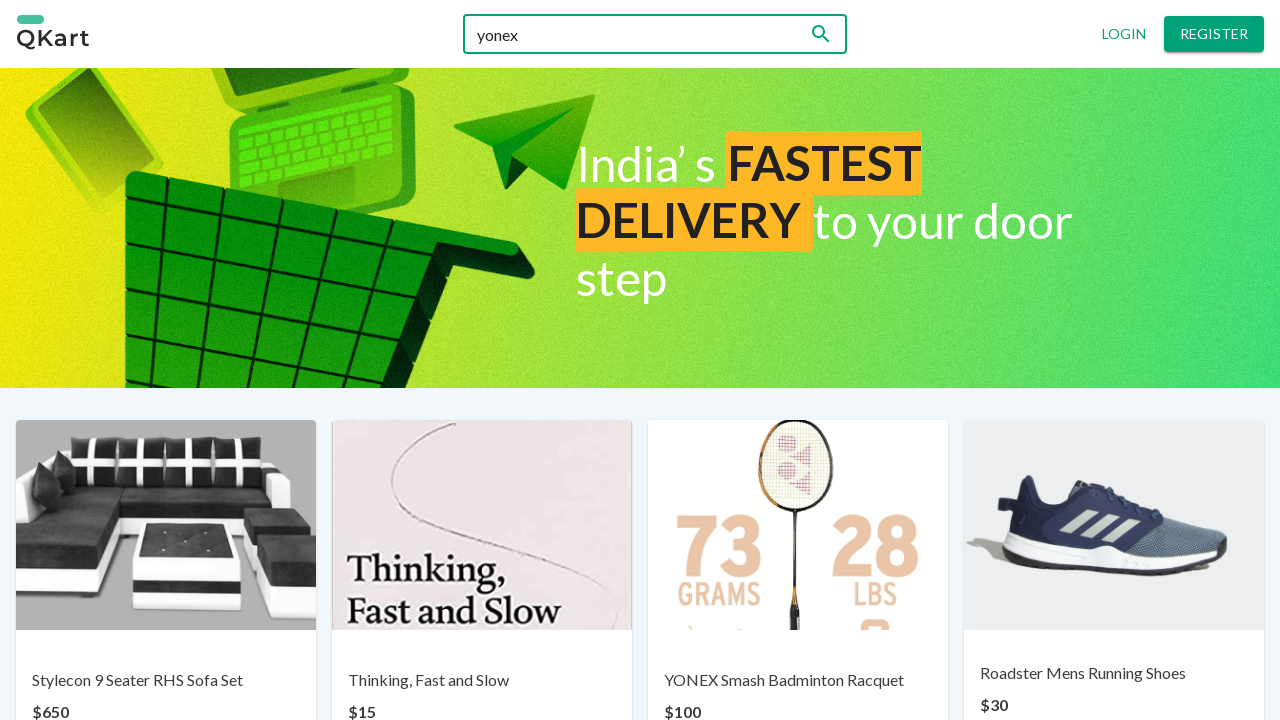

Search results for 'yonex' loaded successfully
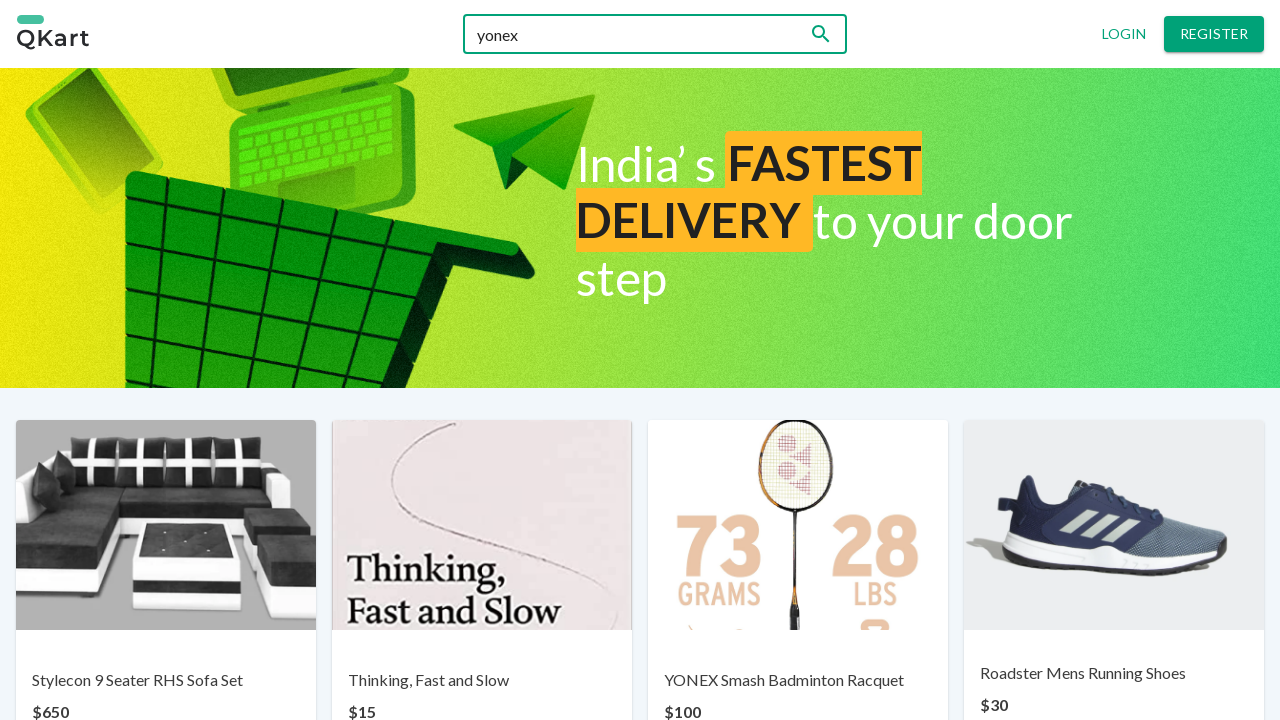

Waited for search results to fully render
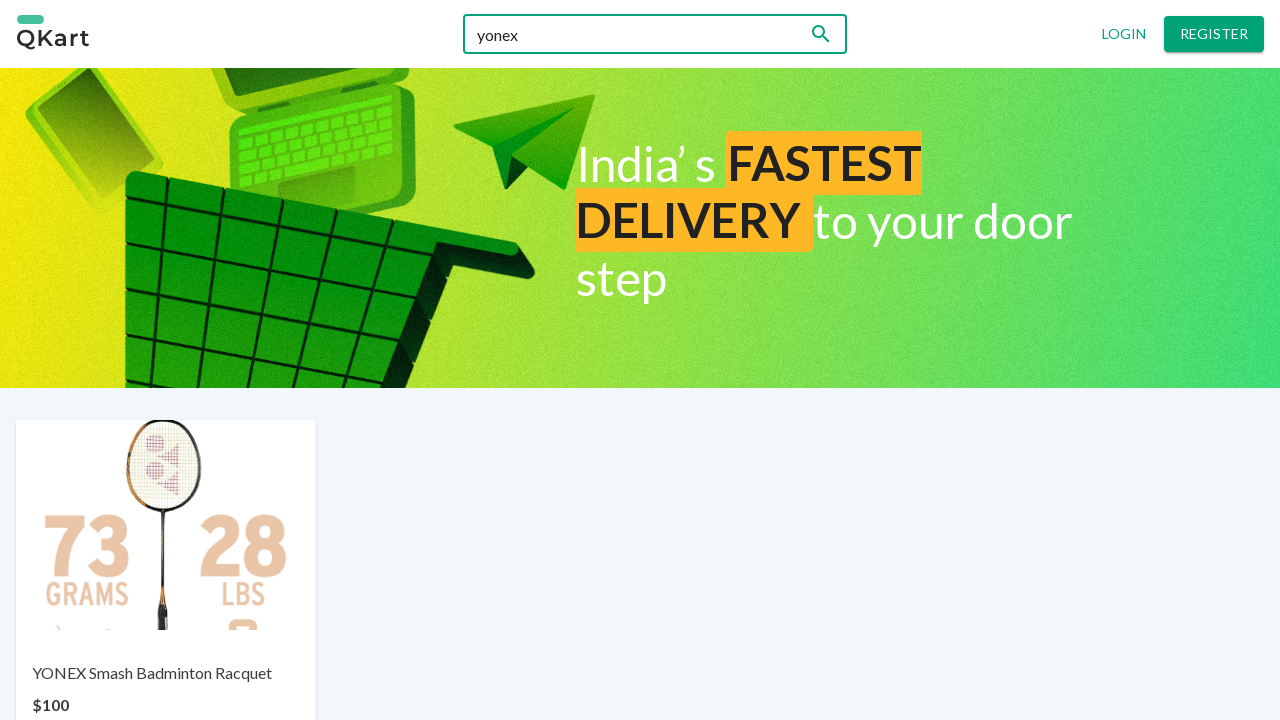

Filled search field with non-existent product 'Gesundheit' on input[name='search']
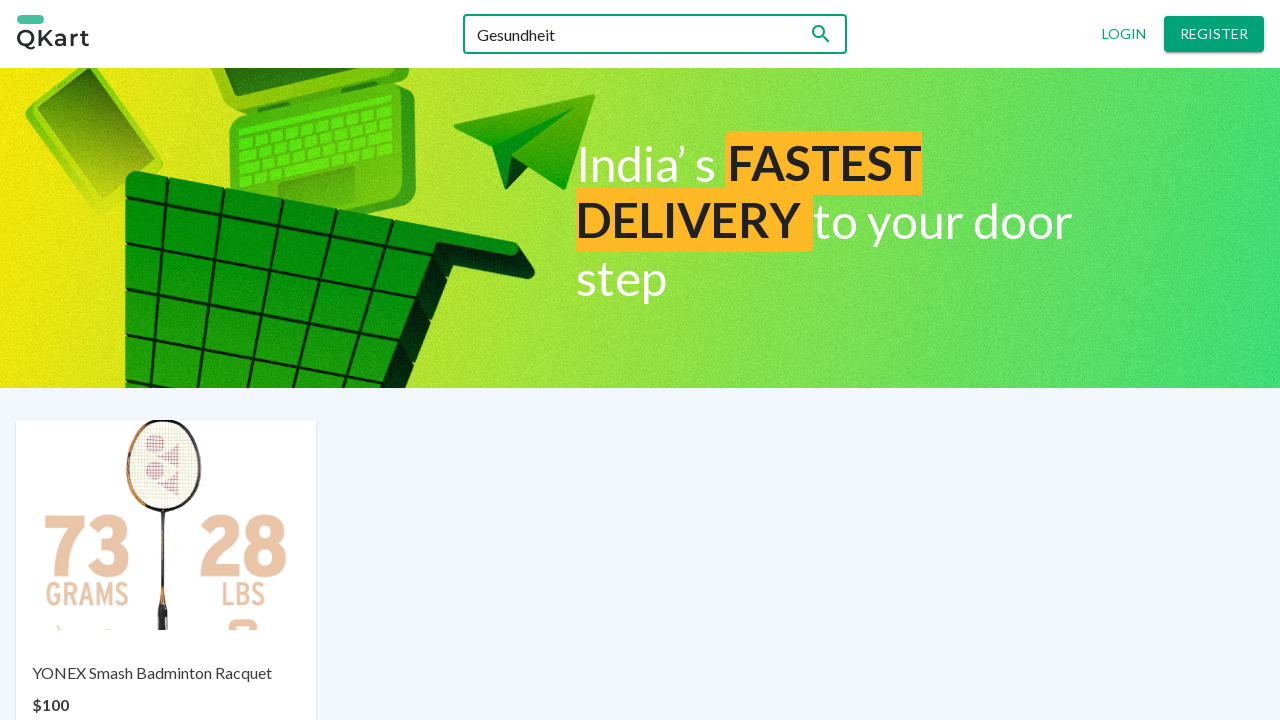

Pressed Enter to search for 'Gesundheit' on input[name='search']
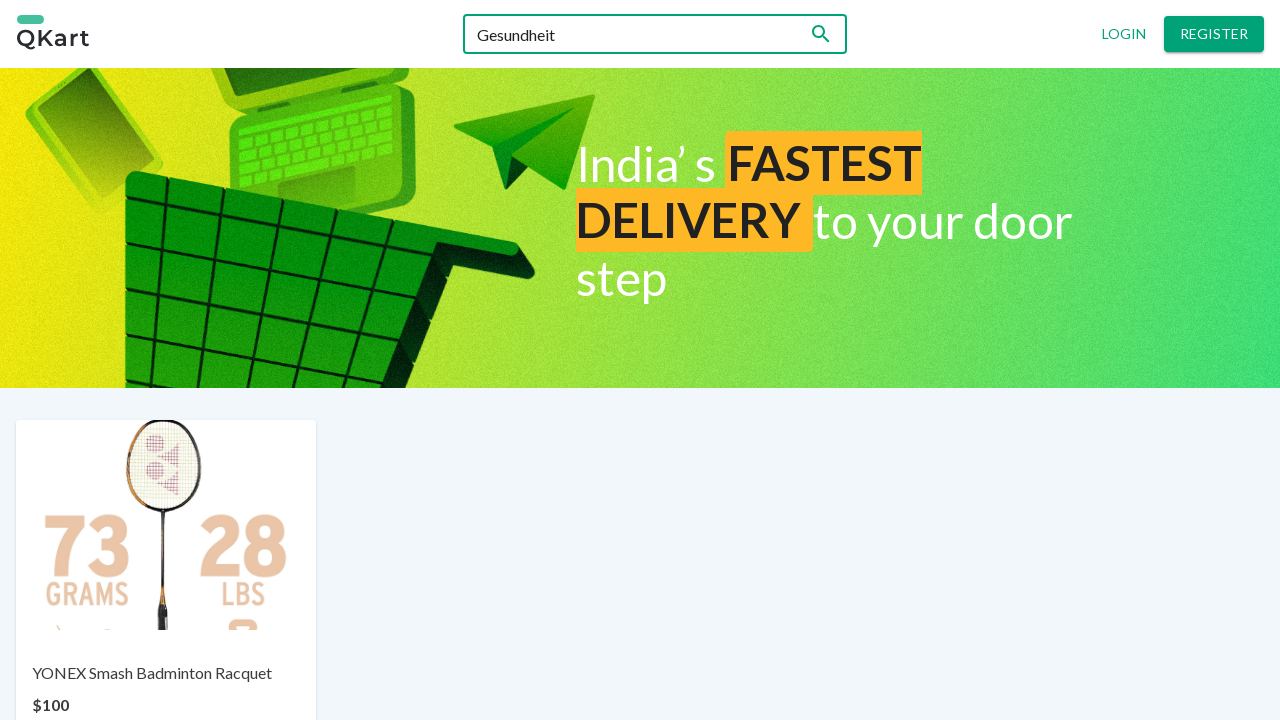

Verified 'No products found' message displayed for non-existent product
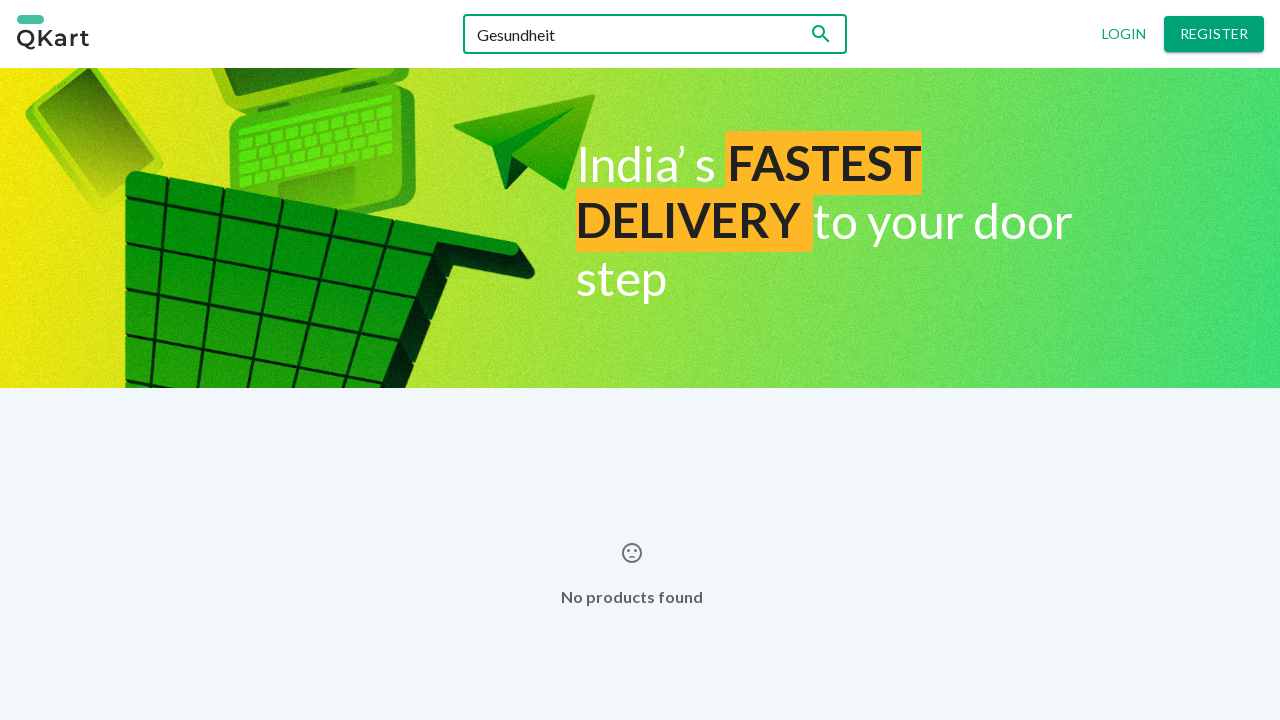

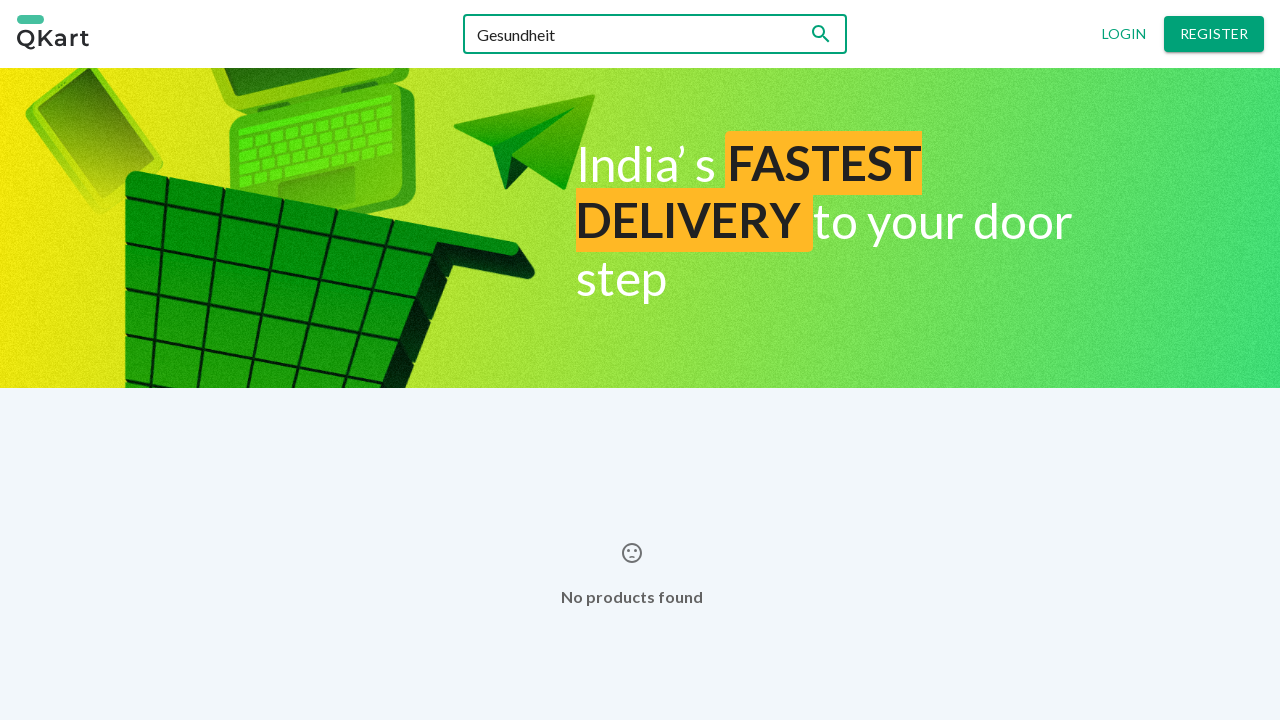